Tests login validation by entering an invalid random username and verifying the error message is displayed

Starting URL: https://www.saucedemo.com/

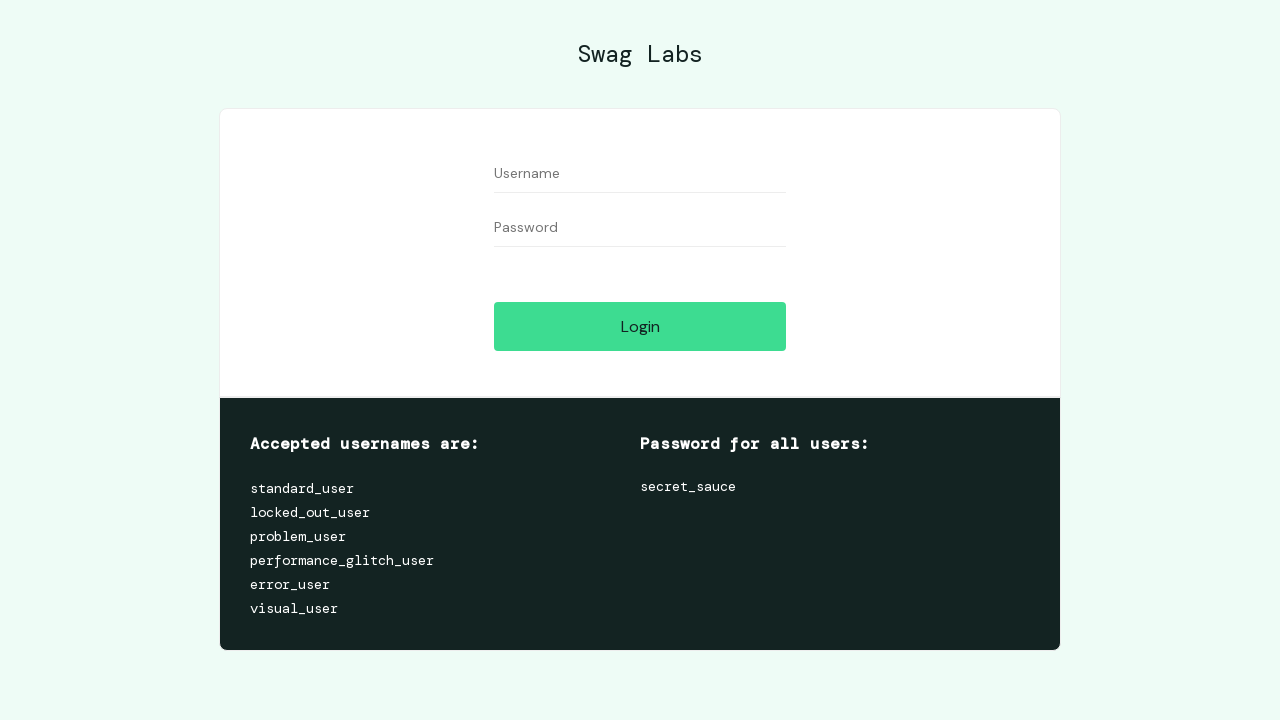

Entered invalid random username '12345' in username field on #user-name
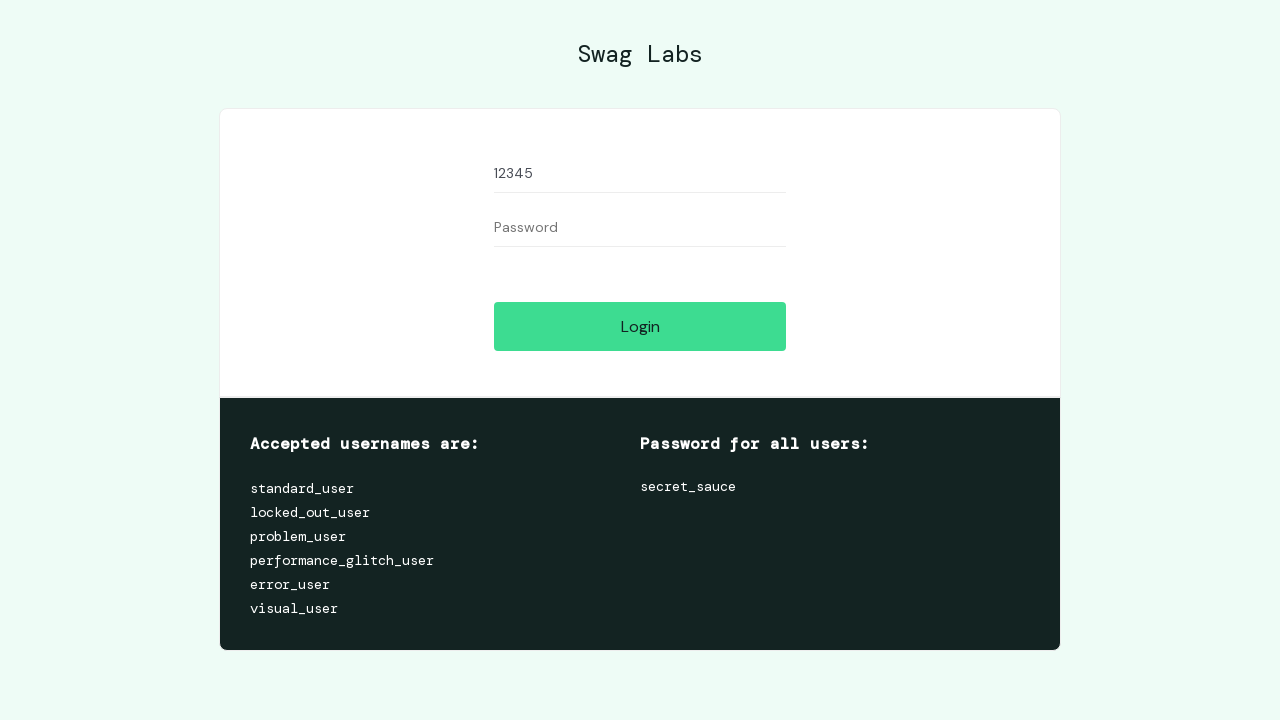

Entered password 'secret_sauce' in password field on #password
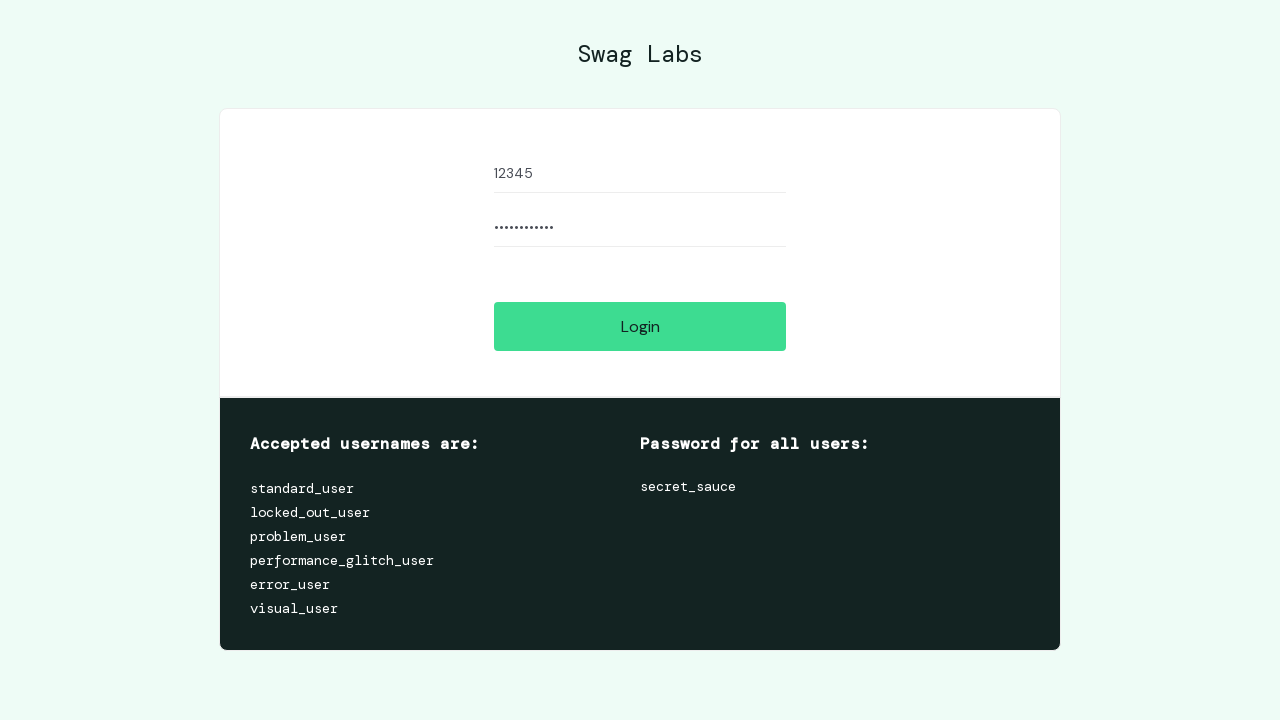

Clicked login button to submit credentials at (640, 326) on #login-button
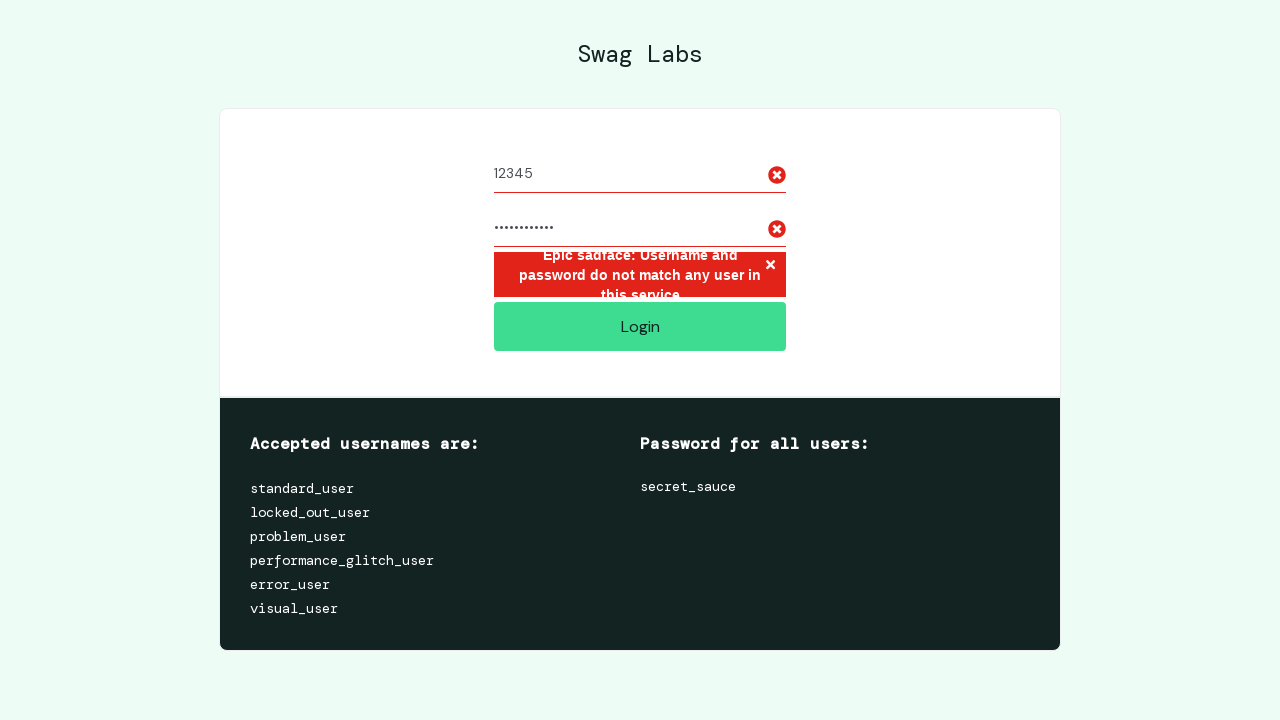

Error message displayed after login attempt with invalid username
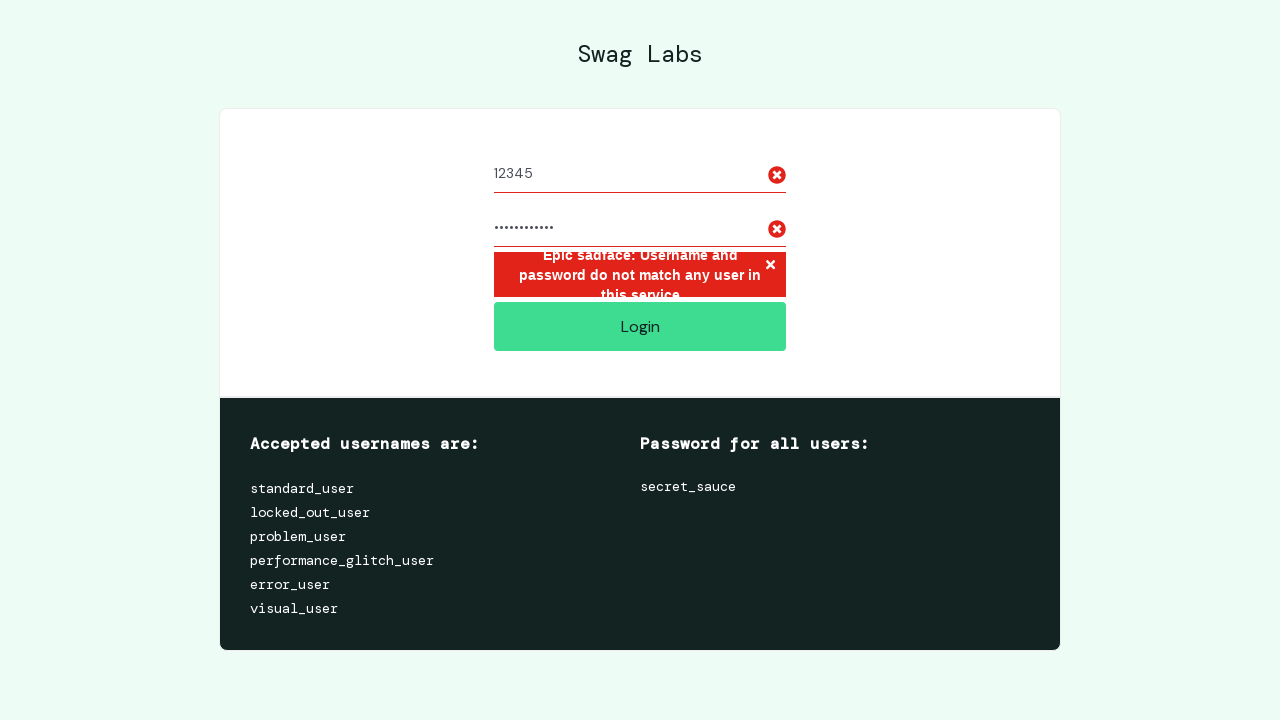

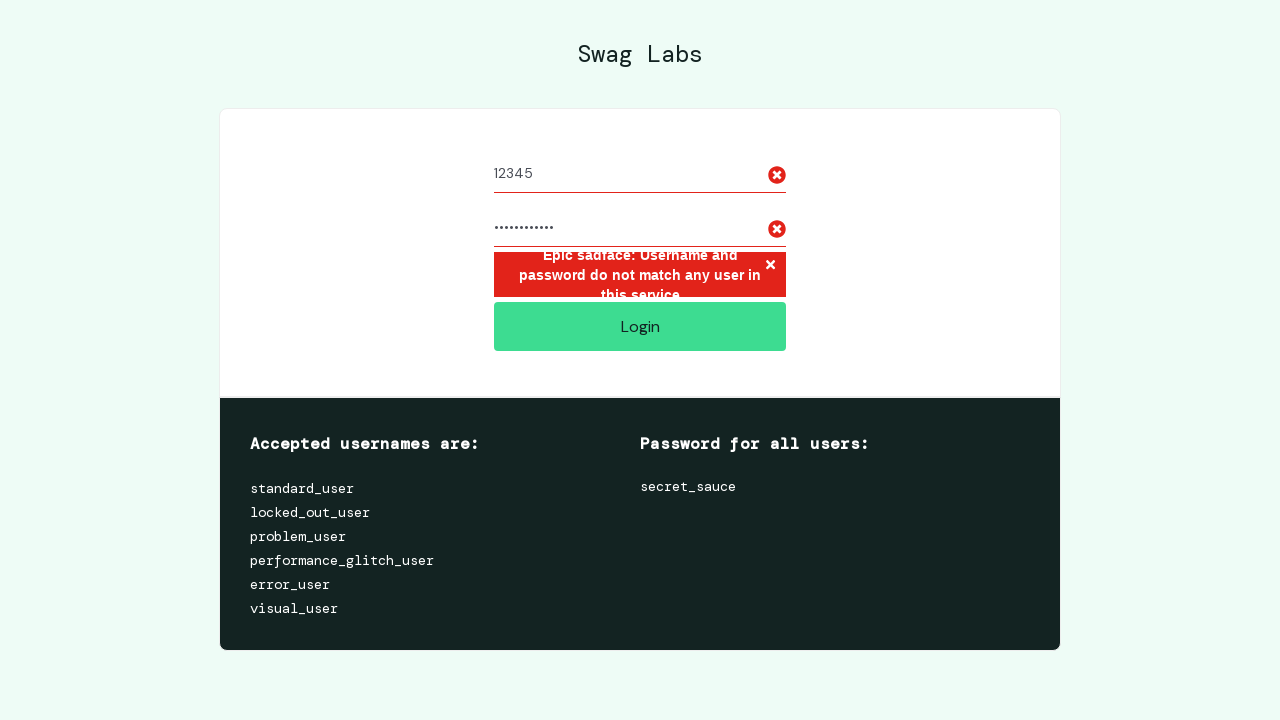